Tests clicking on a link that opens a popup window on a demo blog page

Starting URL: http://omayo.blogspot.com/

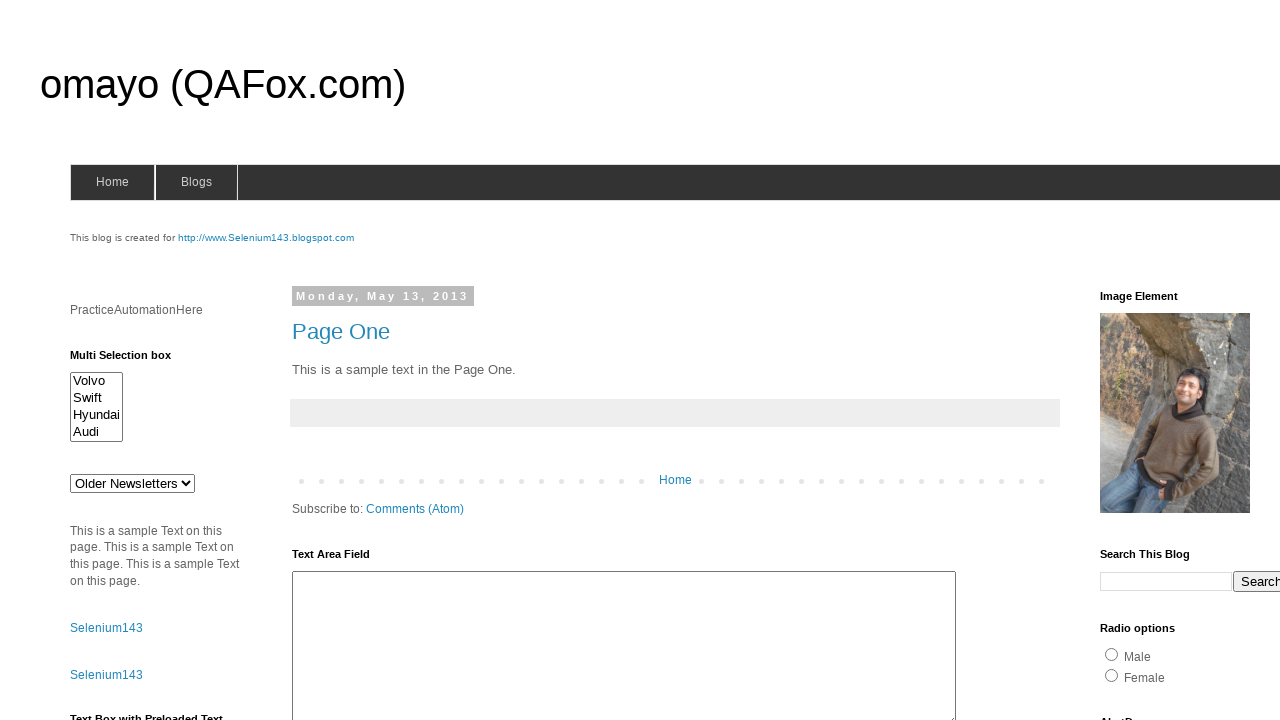

Waited for 'Open a popup window' link to be visible
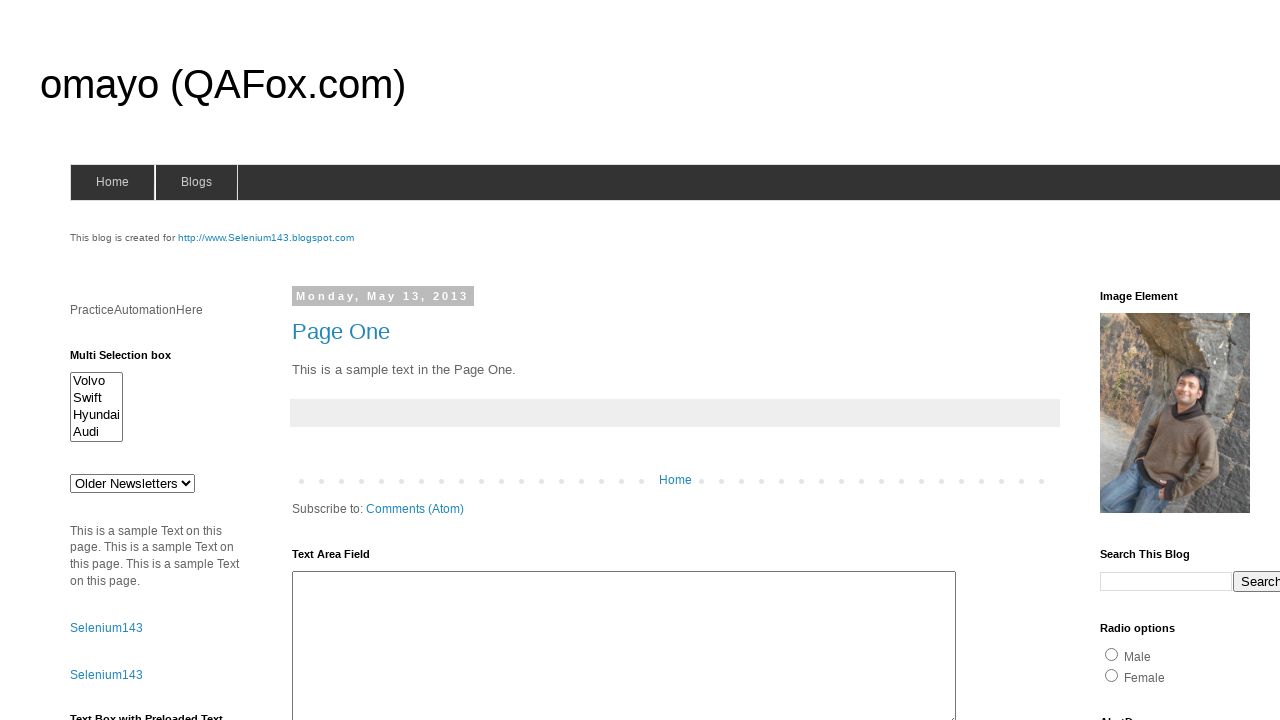

Clicked on 'Open a popup window' link to open popup at (132, 360) on text=Open a popup window
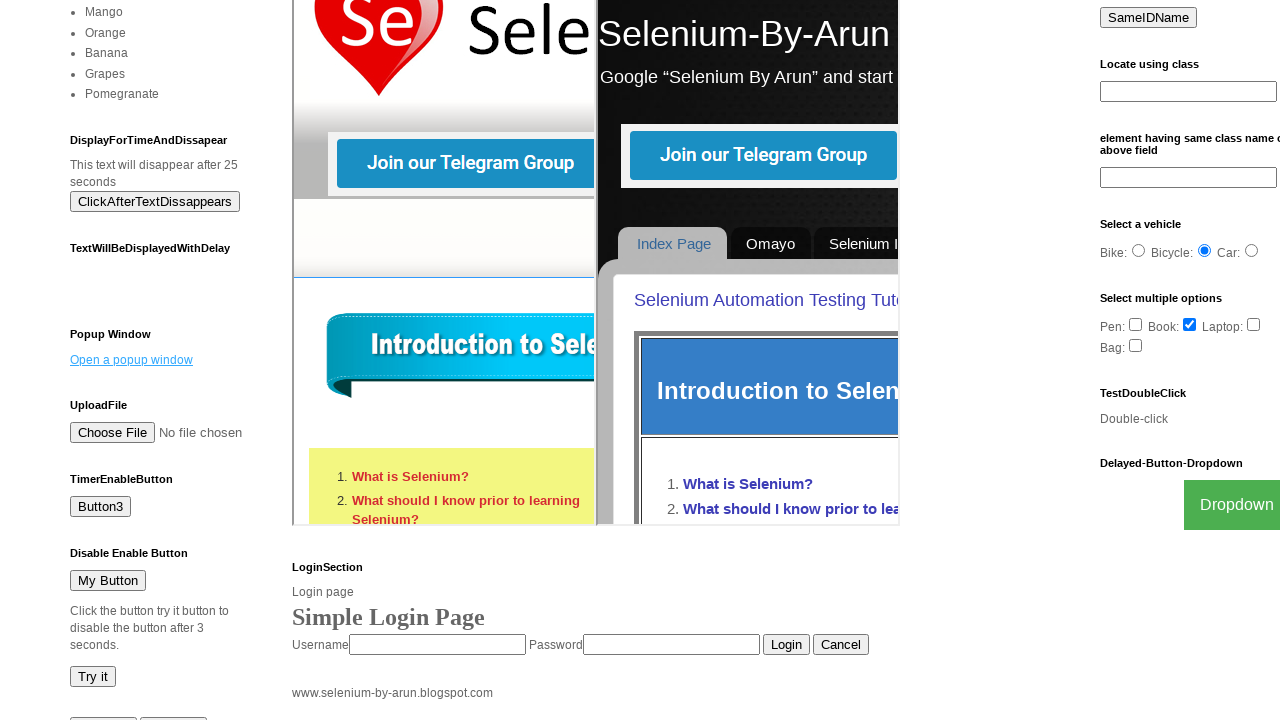

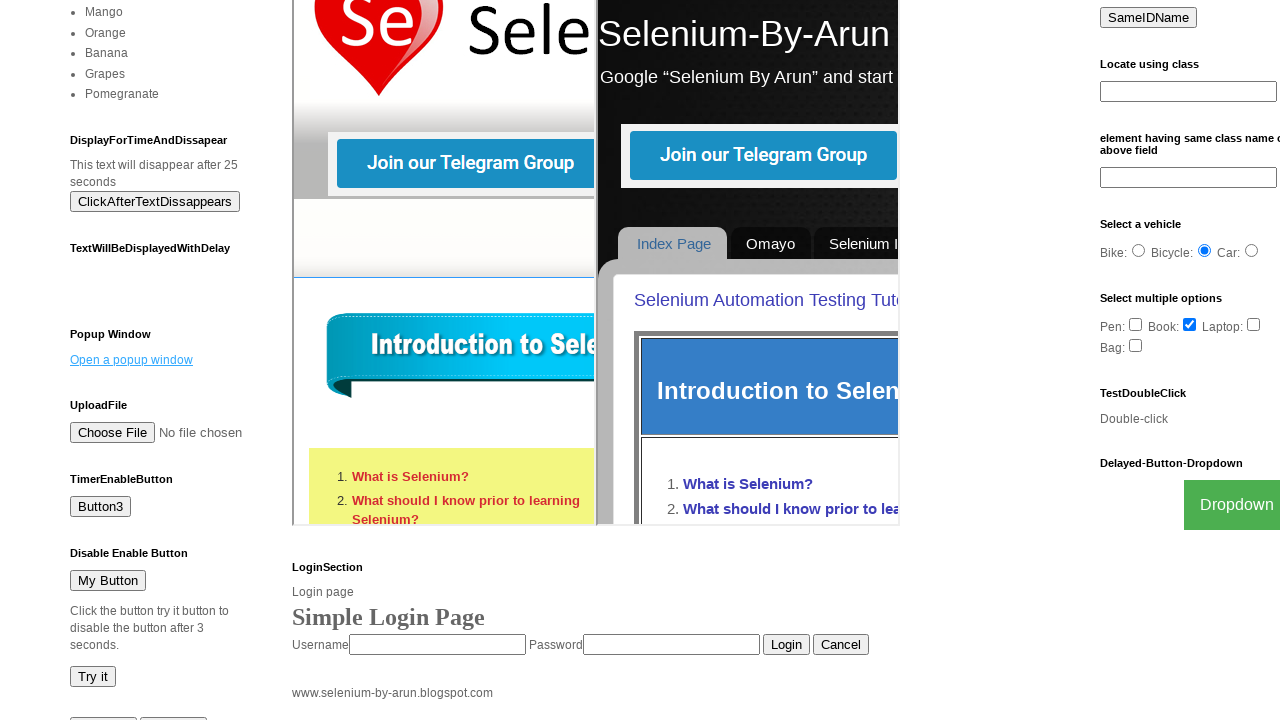